Tests search functionality by searching for "School" and verifying results are displayed

Starting URL: https://kodilla.com/pl/test/store

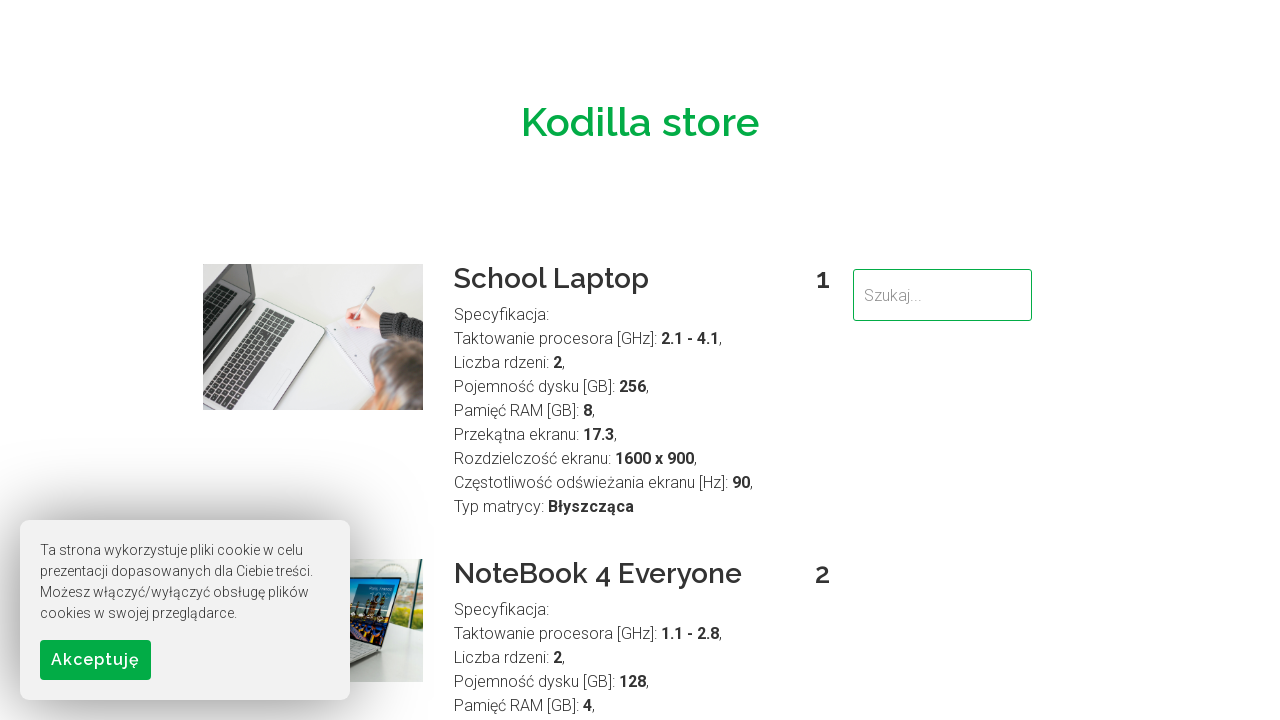

Filled search field with 'School' on input[type='search'], input[name='search'], #search, .search-input
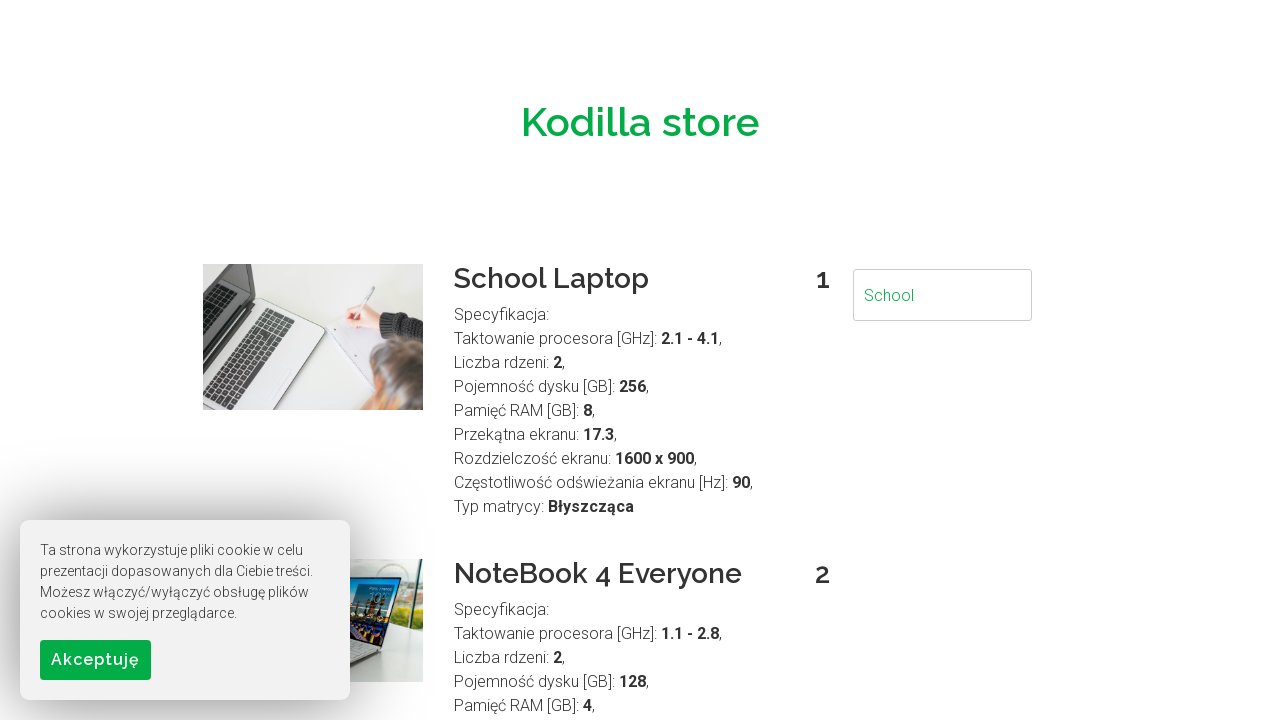

Pressed Enter to submit search query
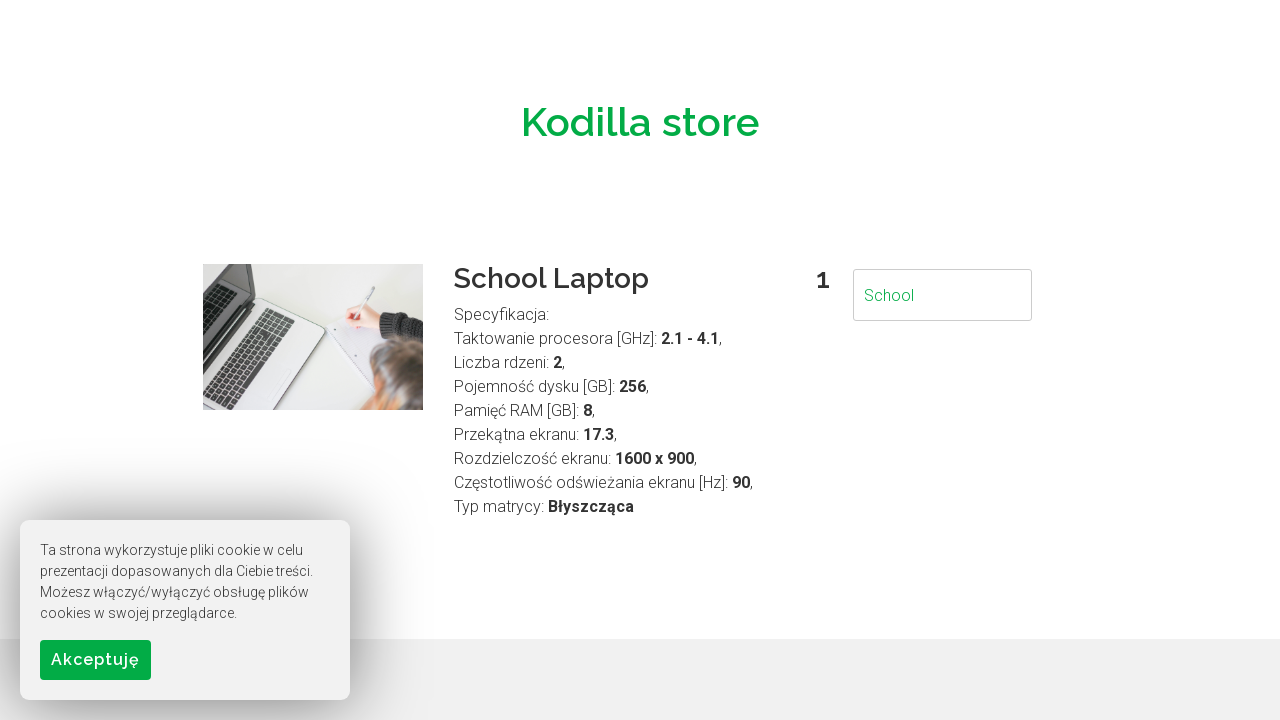

Search results loaded successfully
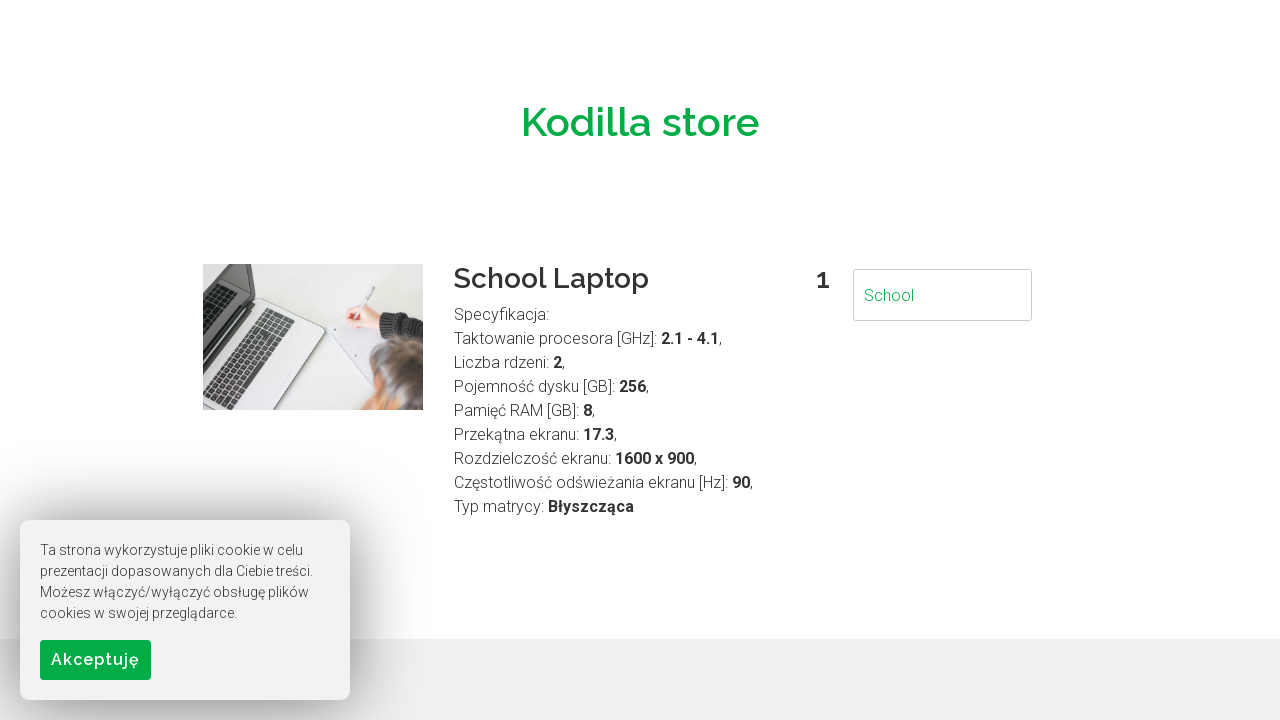

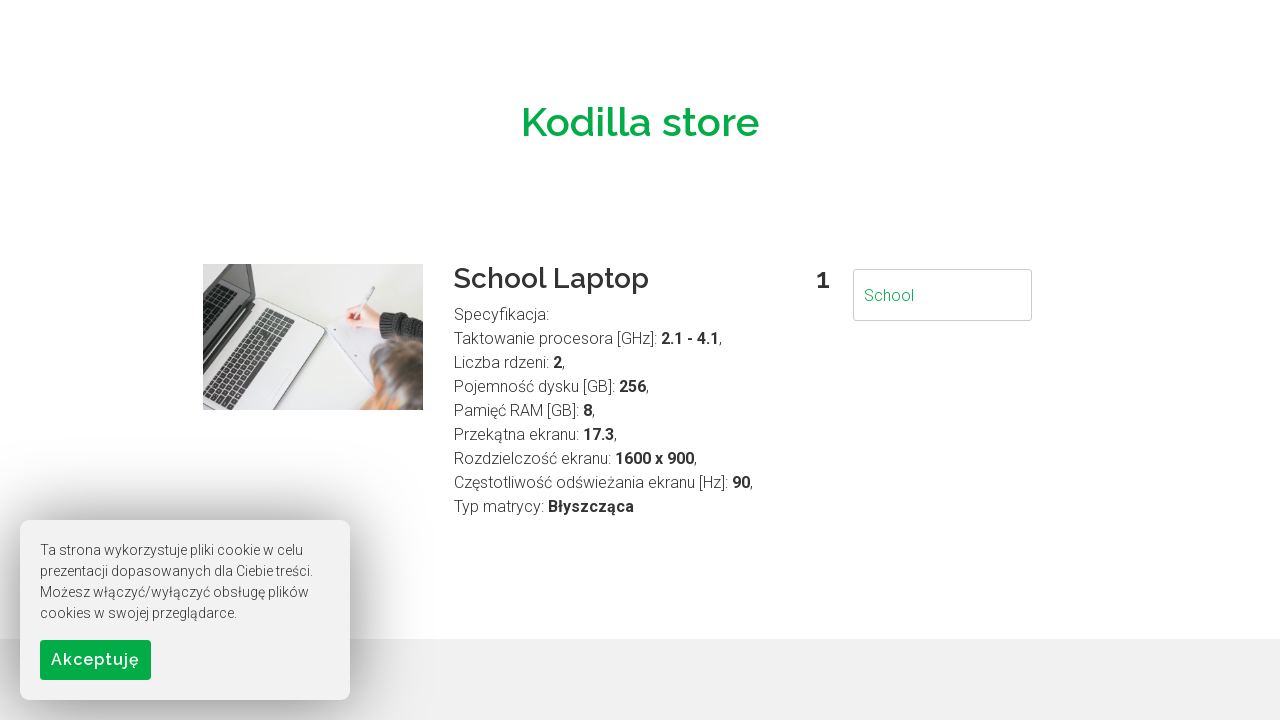